Tests slider functionality by dragging the slider element and verifying the value updates

Starting URL: https://practice-automation.com/slider/

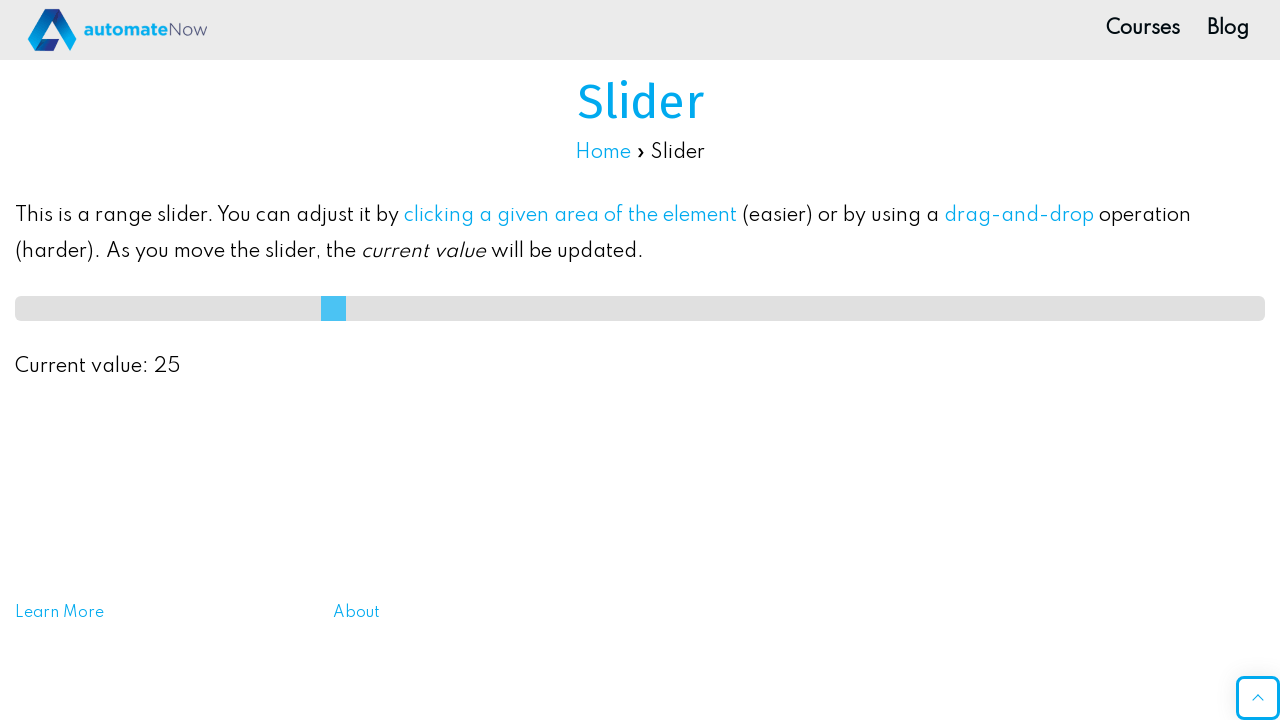

Located slider element
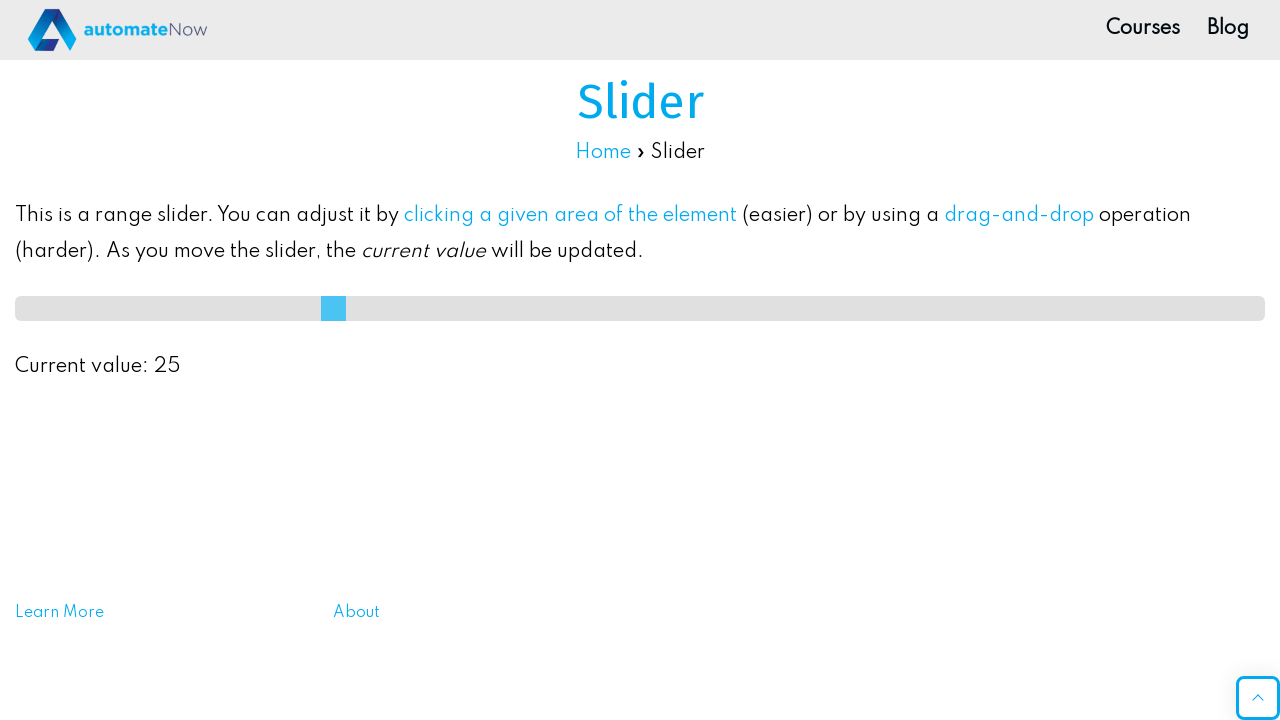

Dragged slider 50 pixels to the right at (65, 296)
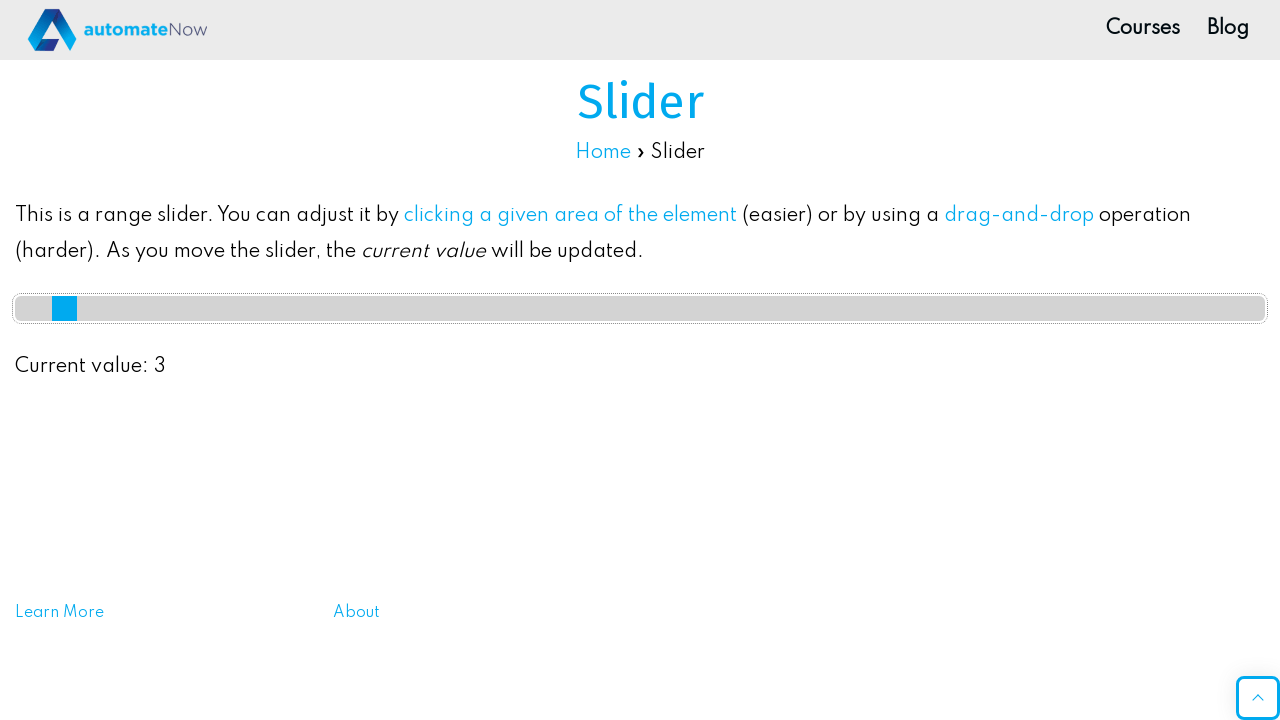

Located value display element
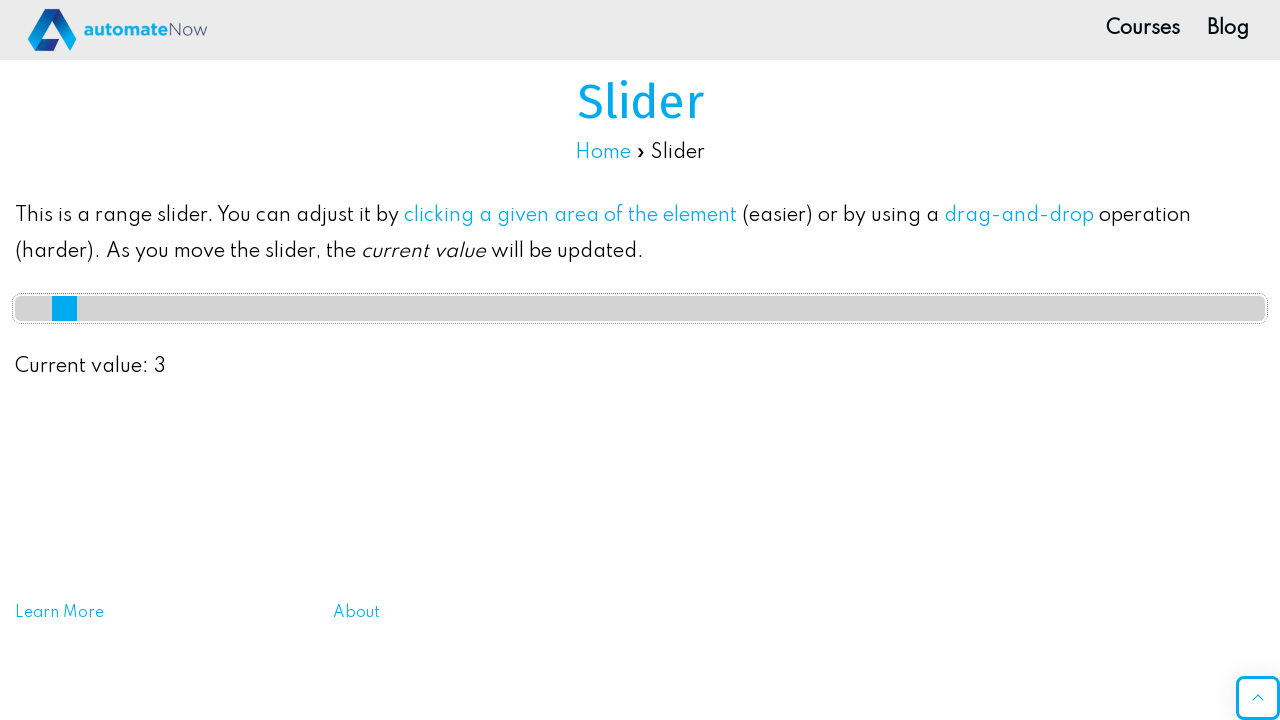

Waited 500ms for slider value to update
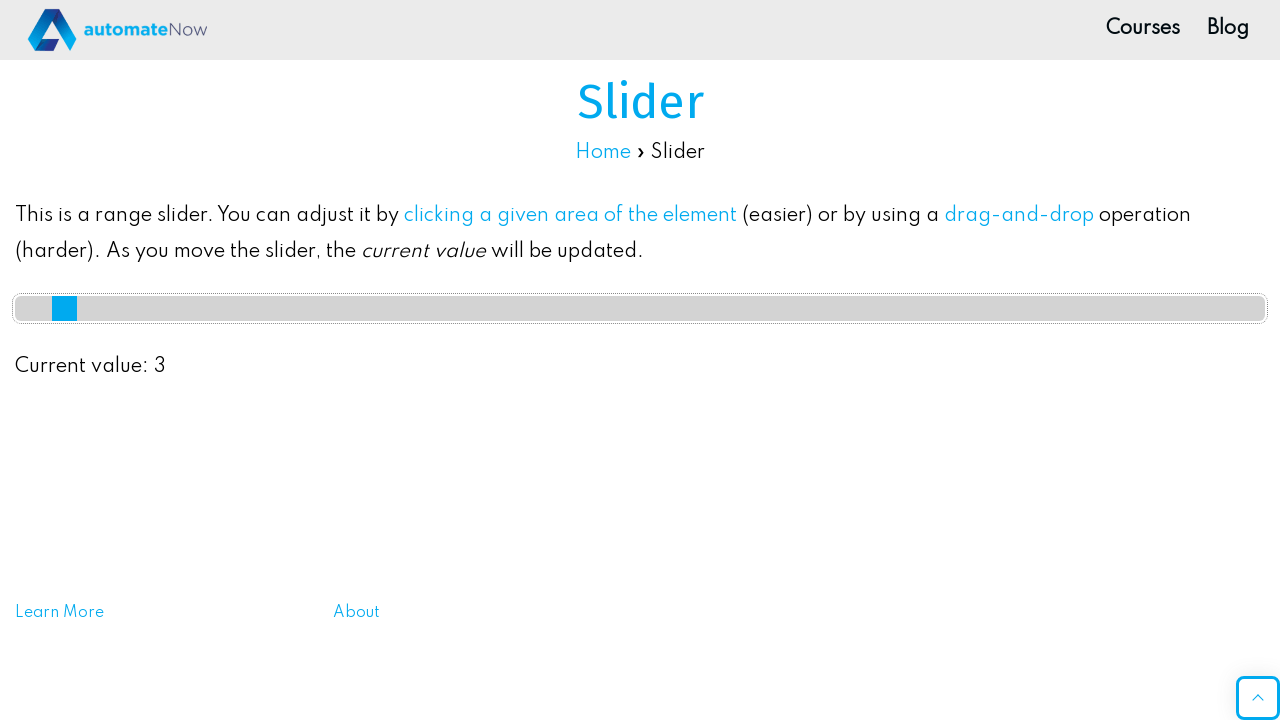

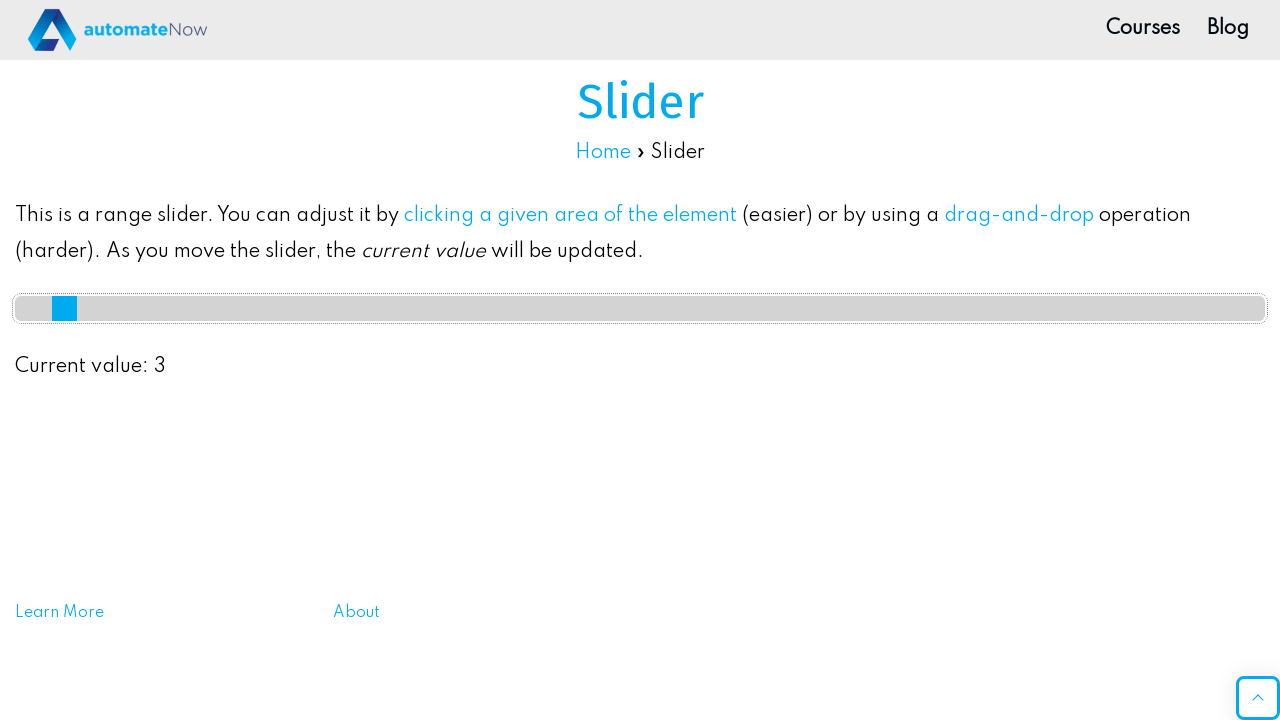